Tests autocomplete functionality by typing a partial country name and selecting "India" from the dropdown suggestions

Starting URL: https://rahulshettyacademy.com/AutomationPractice/

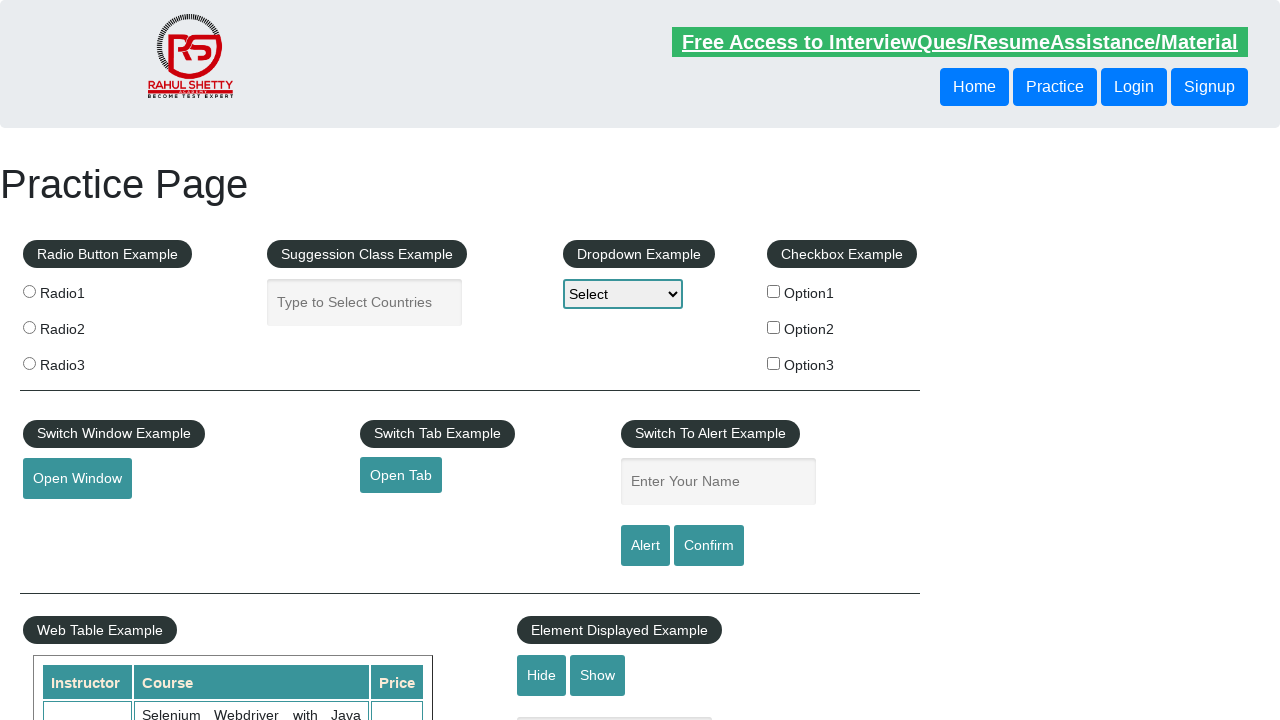

Typed 'Ind' in autocomplete field to trigger suggestions on #autocomplete
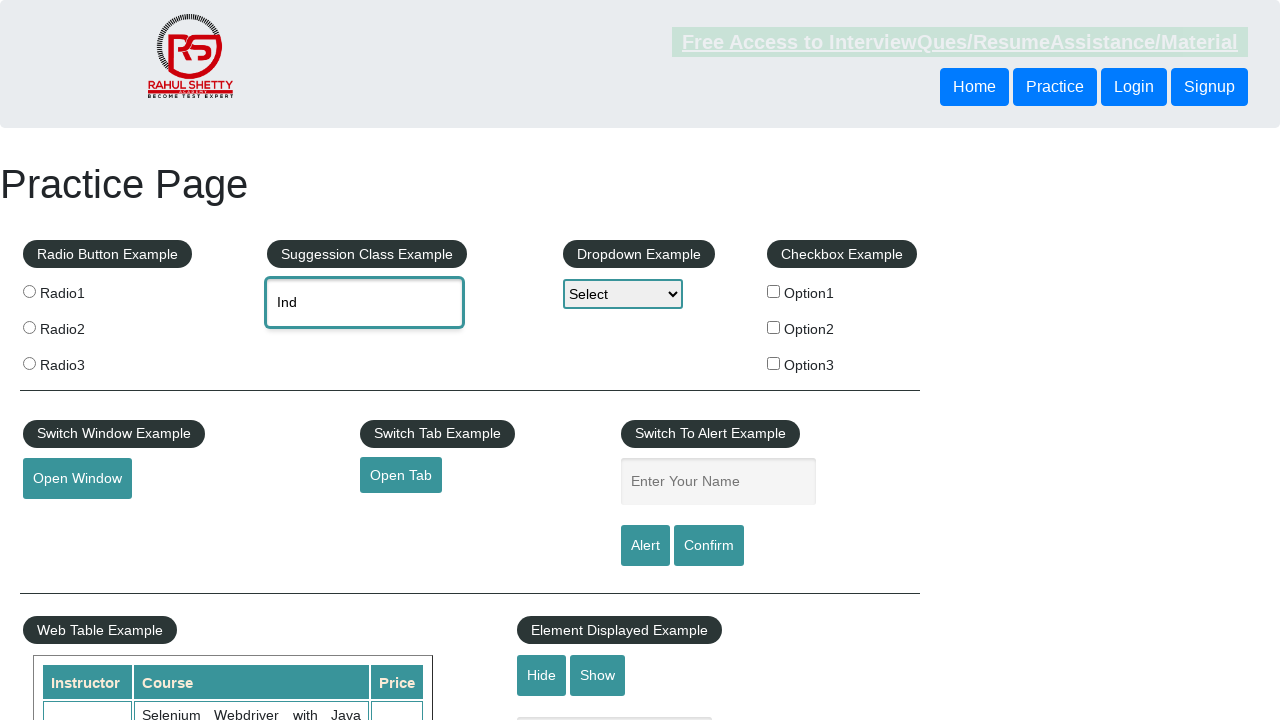

Autocomplete suggestions dropdown appeared
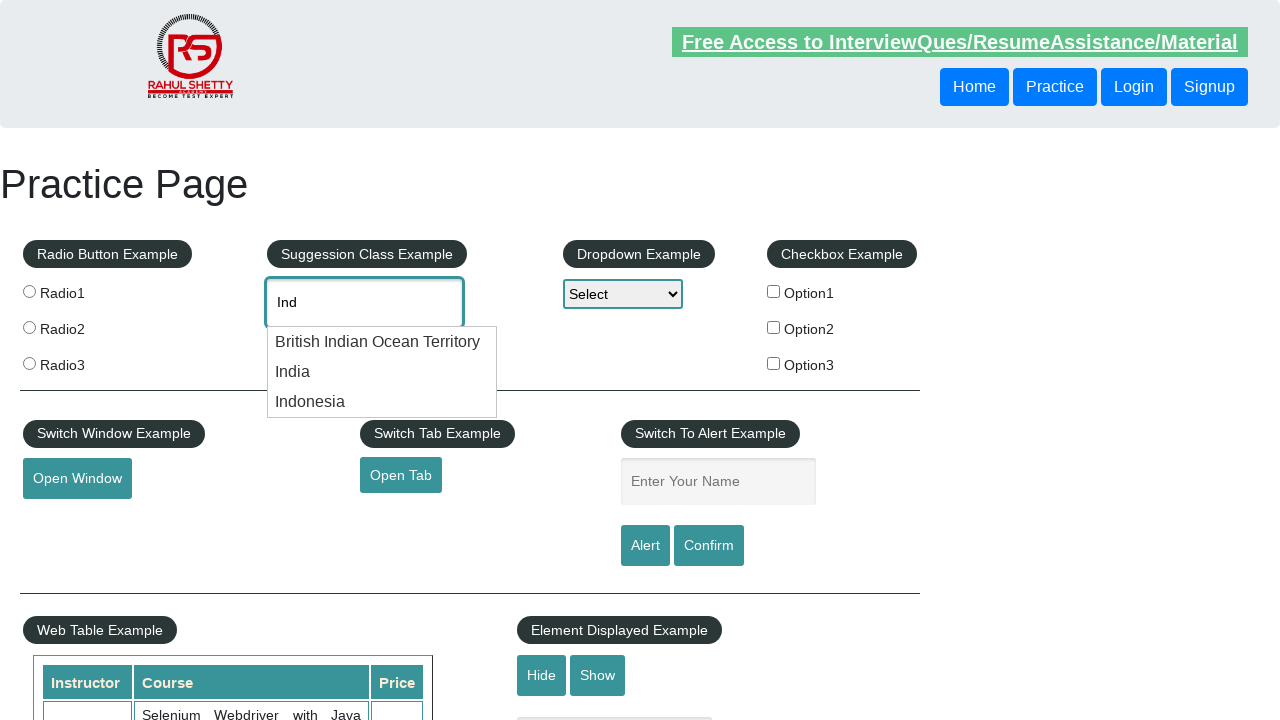

Selected 'India' from autocomplete suggestions at (382, 342) on .ui-menu-item:has-text('India')
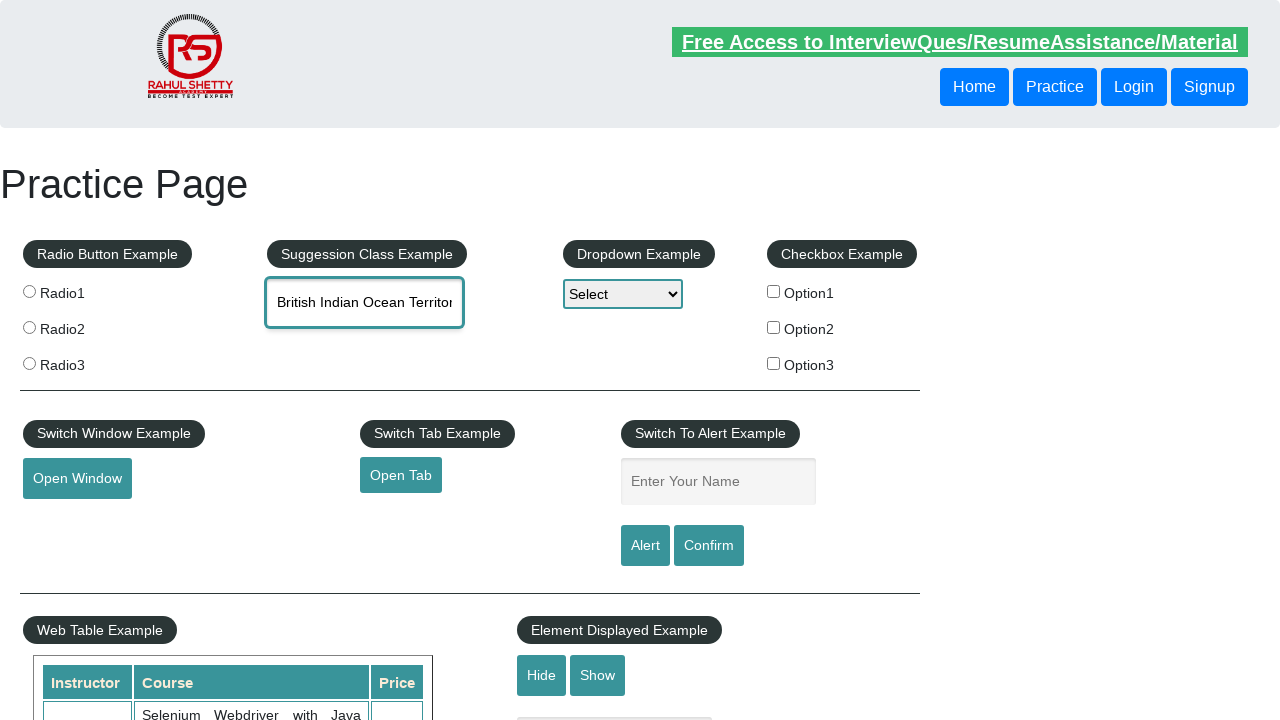

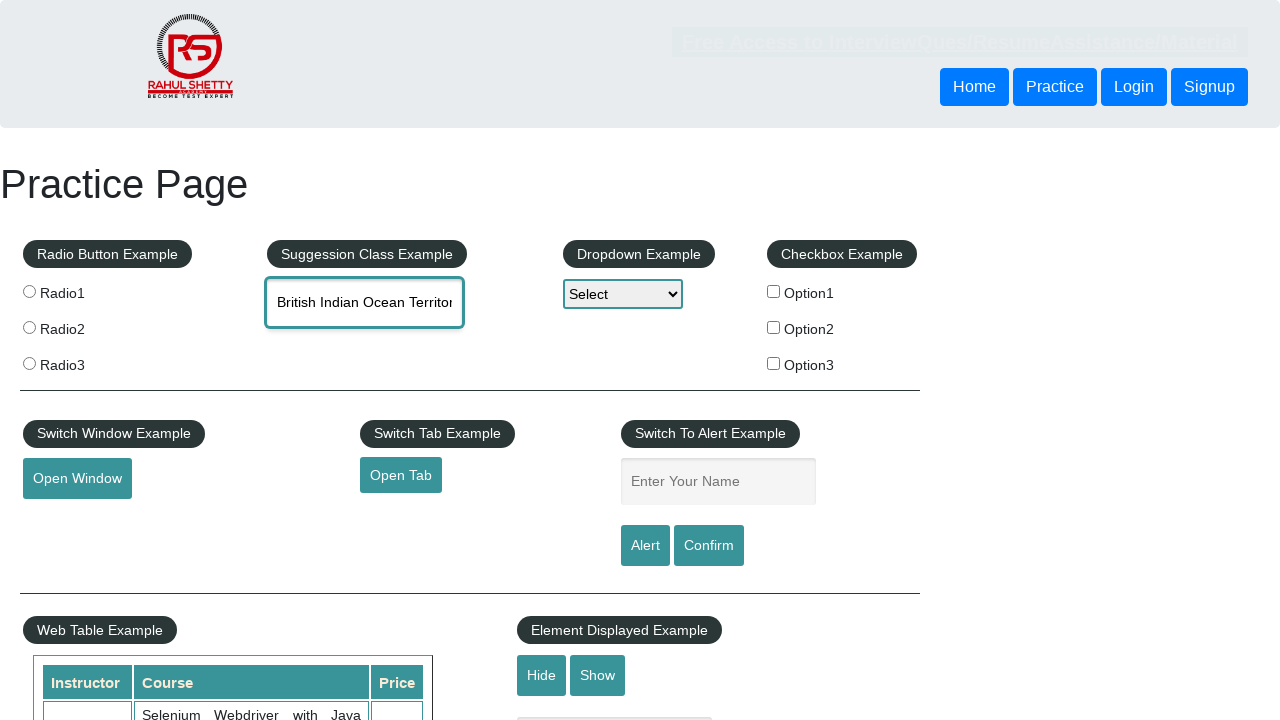